Tests checkbox functionality by clicking on two checkboxes on the page to toggle their state

Starting URL: https://the-internet.herokuapp.com/checkboxes

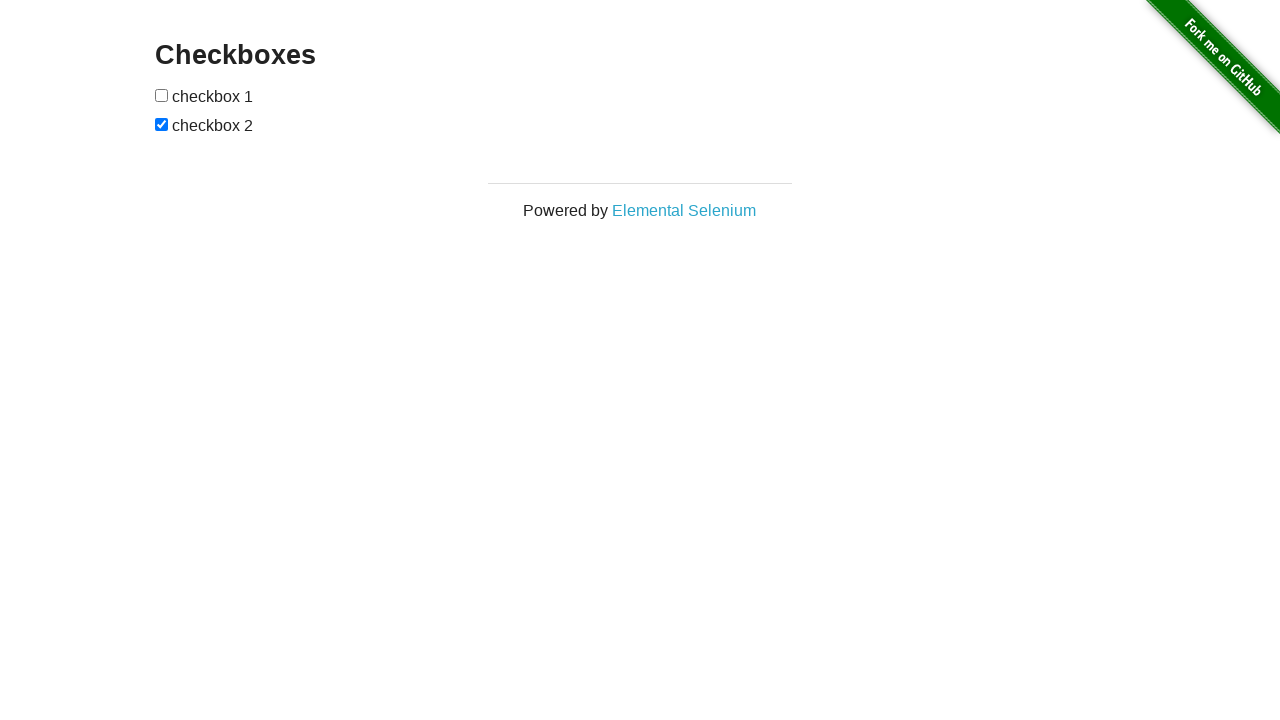

Waited for checkboxes to be visible on the page
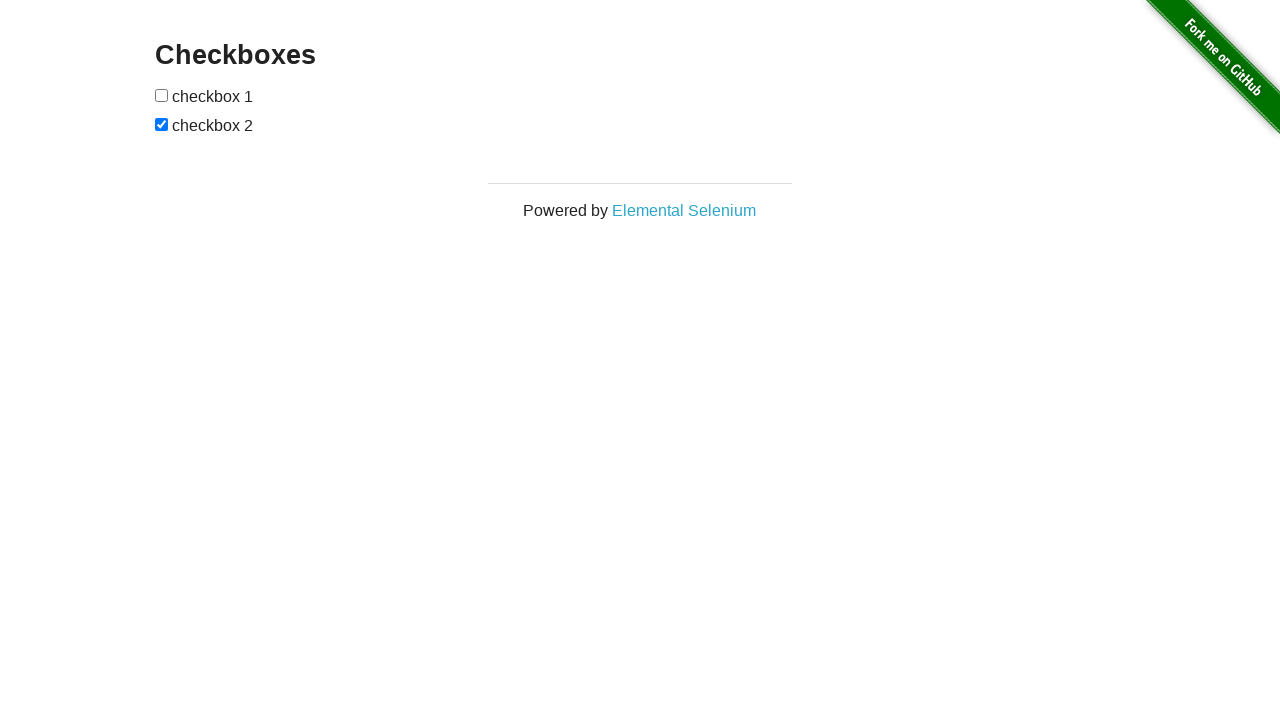

Located all checkboxes on the page
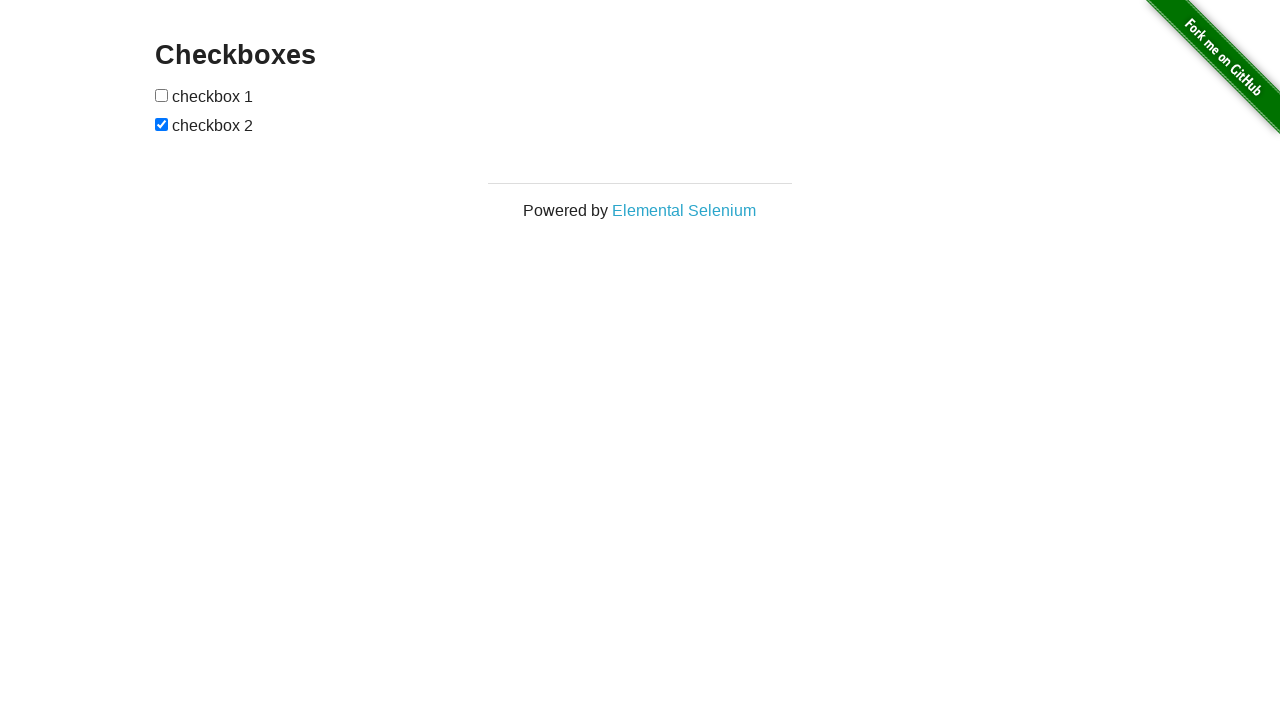

Clicked the first checkbox to toggle its state at (162, 95) on input[type='checkbox'] >> nth=0
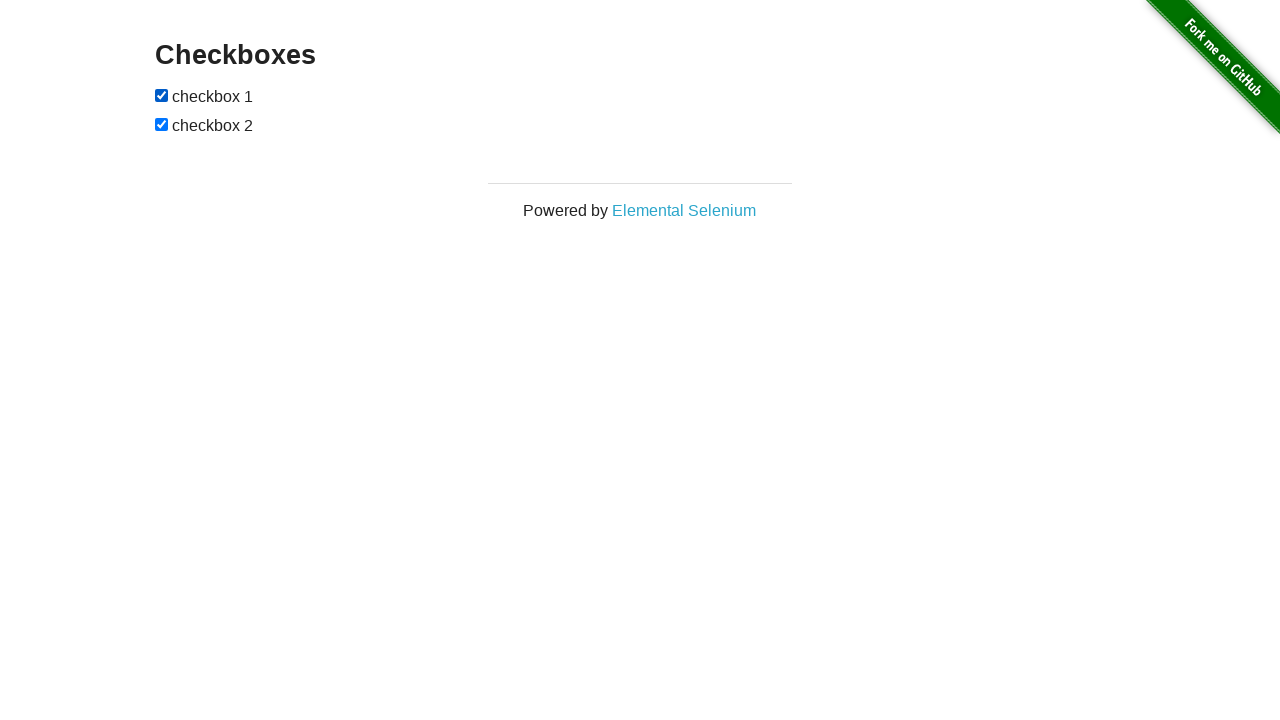

Clicked the second checkbox to toggle its state at (162, 124) on input[type='checkbox'] >> nth=1
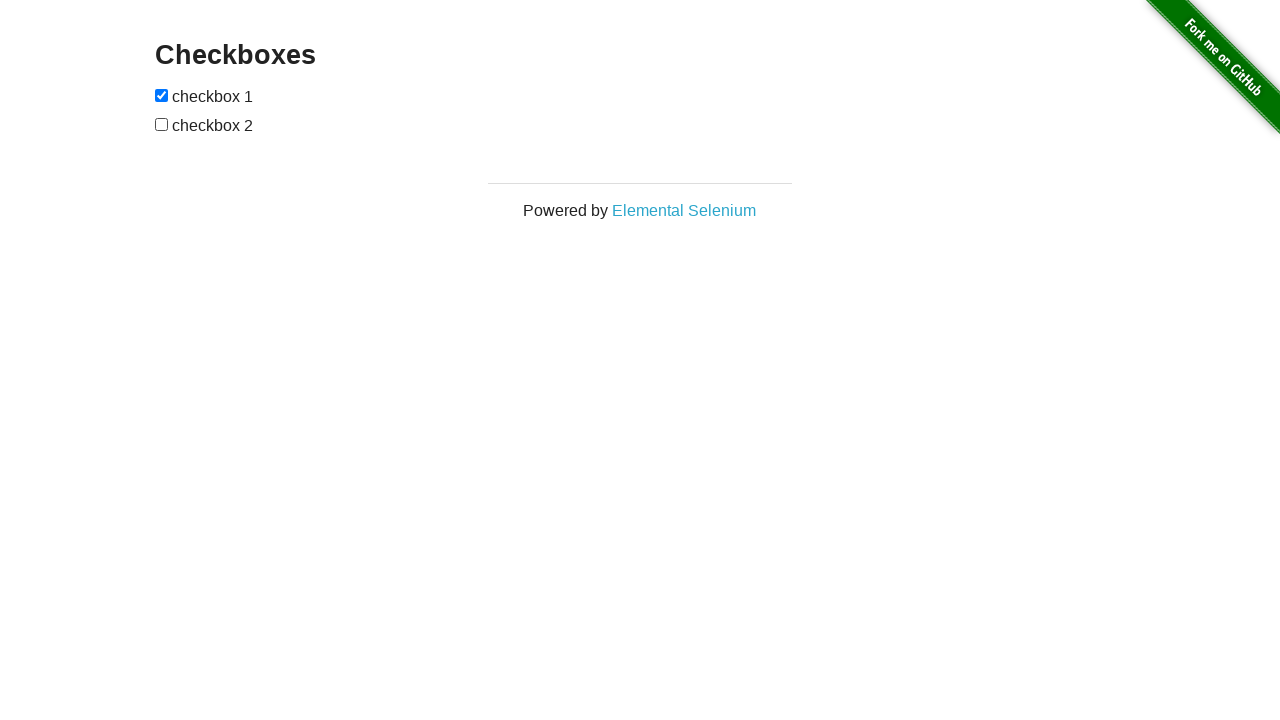

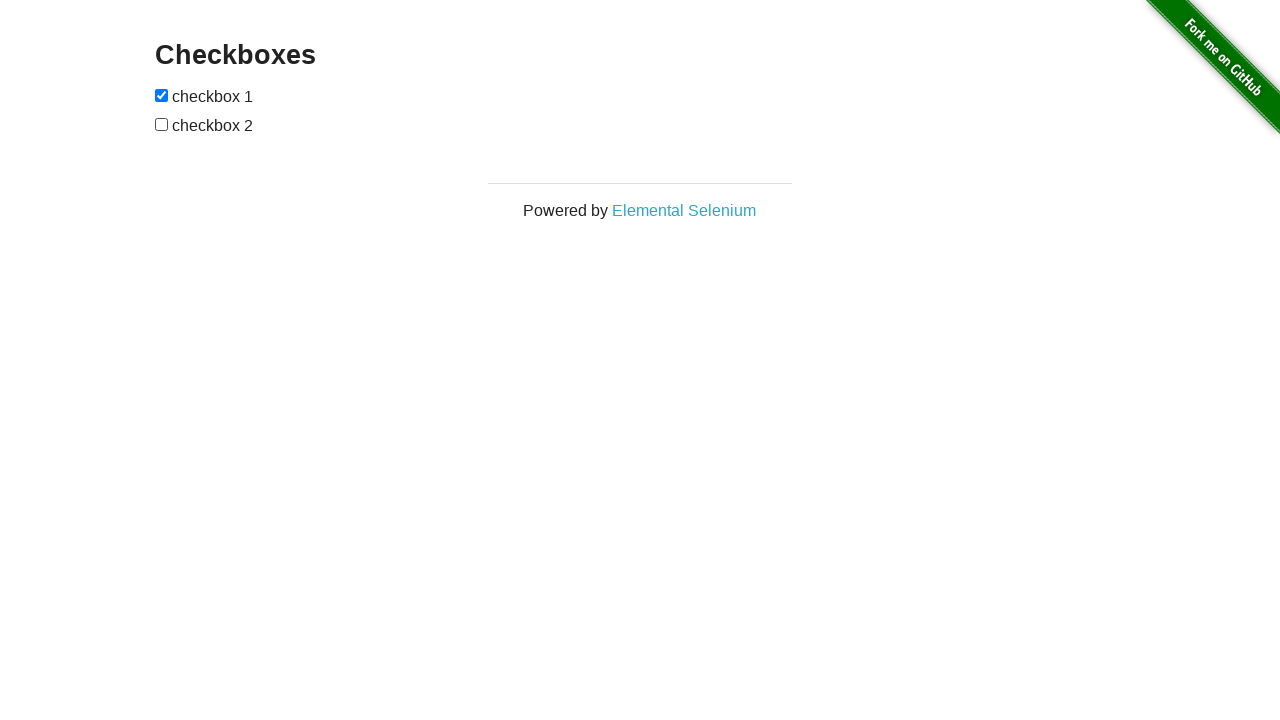